Navigates to the Automation Practice page and verifies that the footer section contains links by waiting for the footer div and checking for anchor elements within it.

Starting URL: https://rahulshettyacademy.com/AutomationPractice/

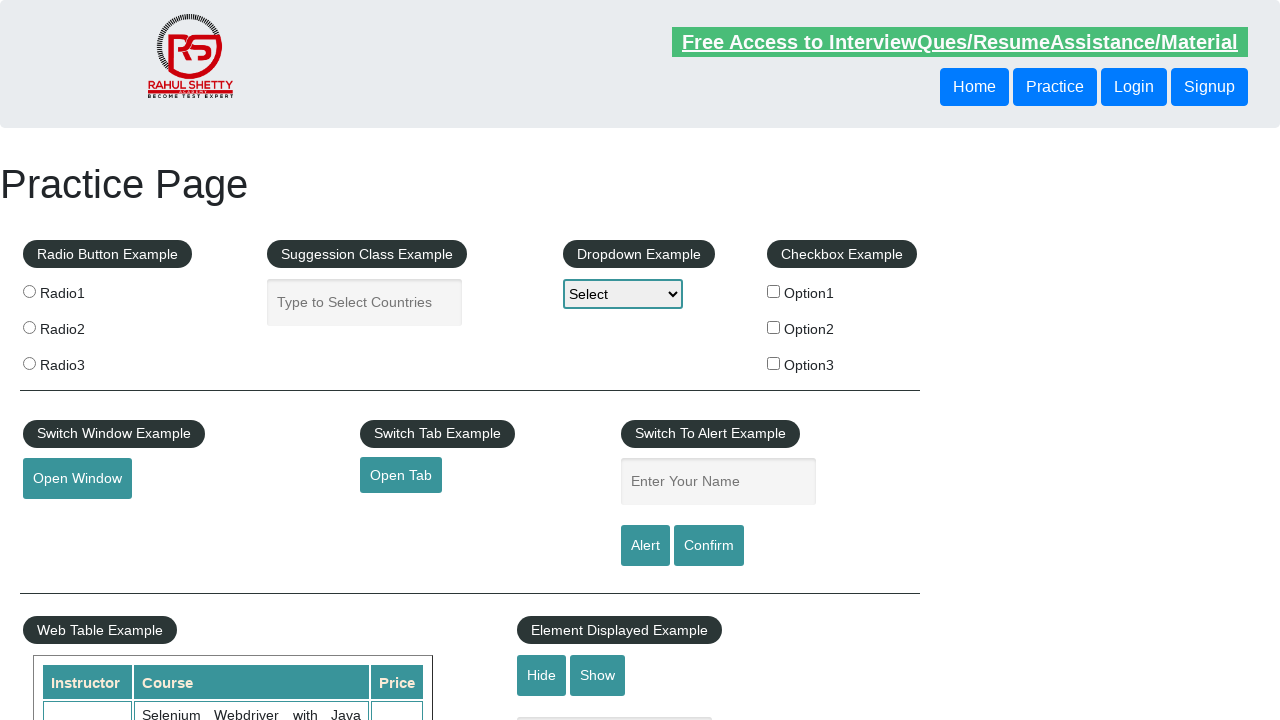

Waited for footer div element (div#gf-BIG) to be visible
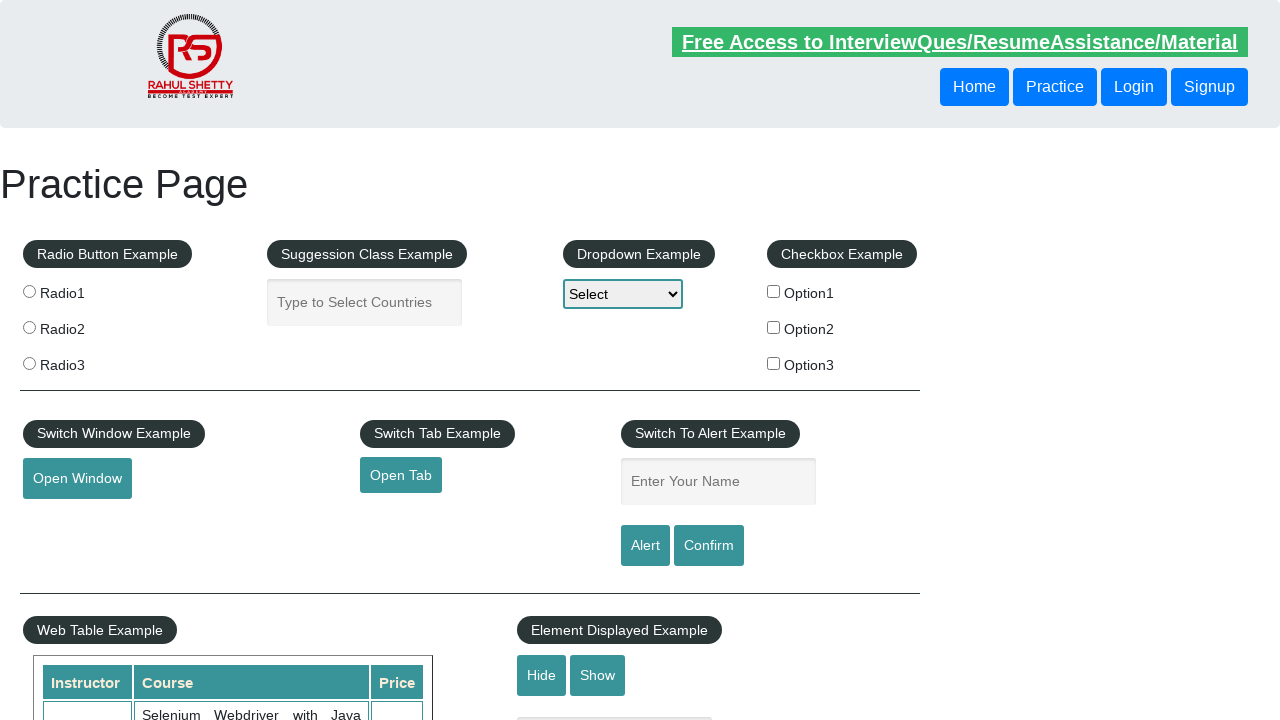

Located footer div element (div#gf-BIG)
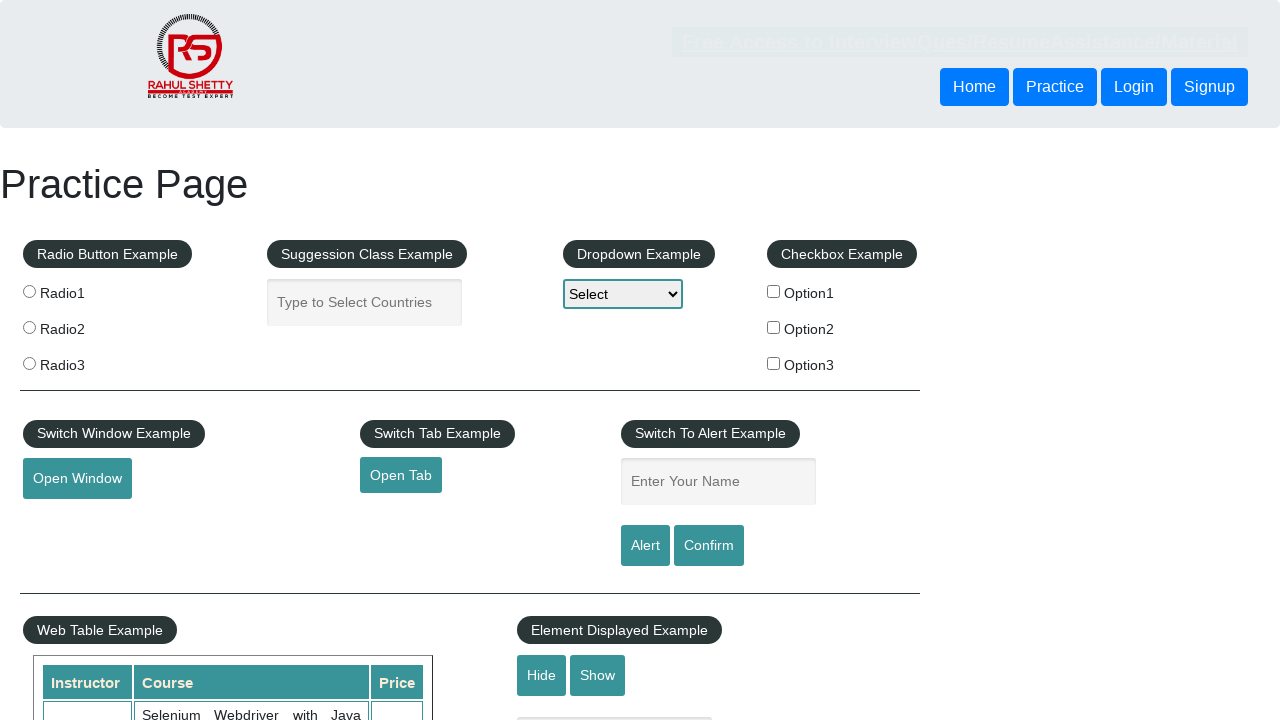

Located anchor elements within footer section
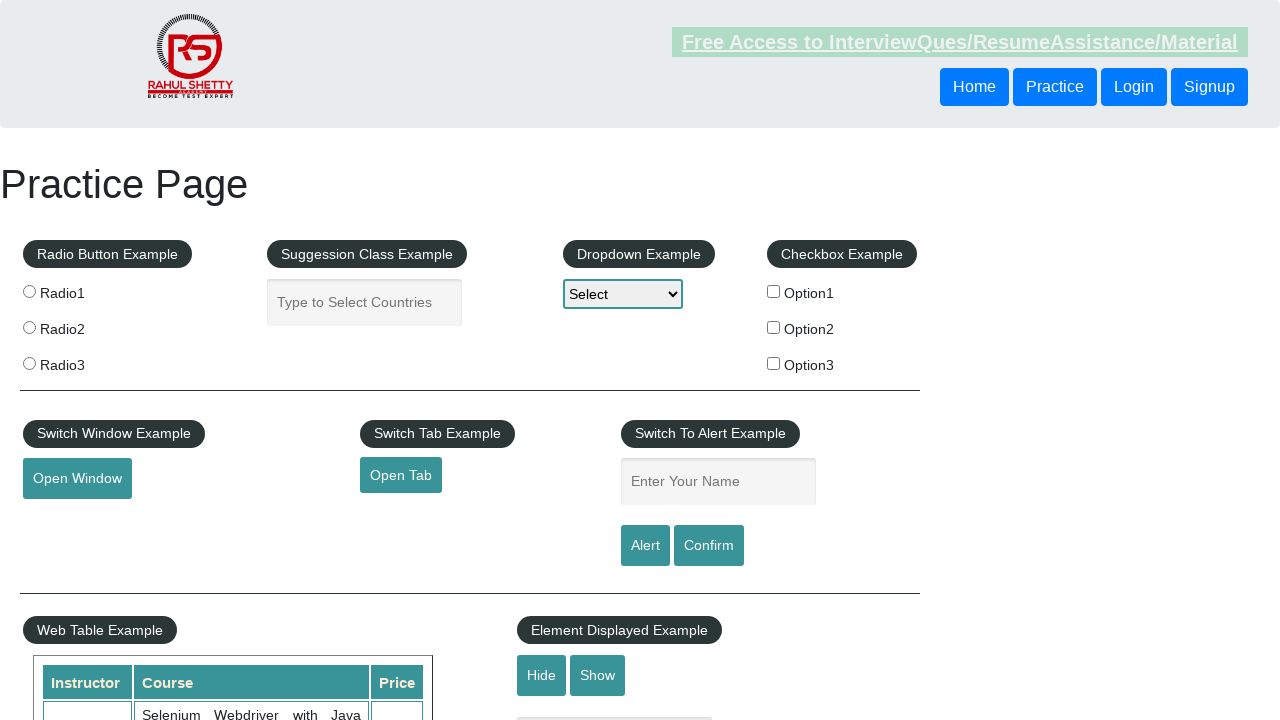

Verified that at least one link exists in the footer section
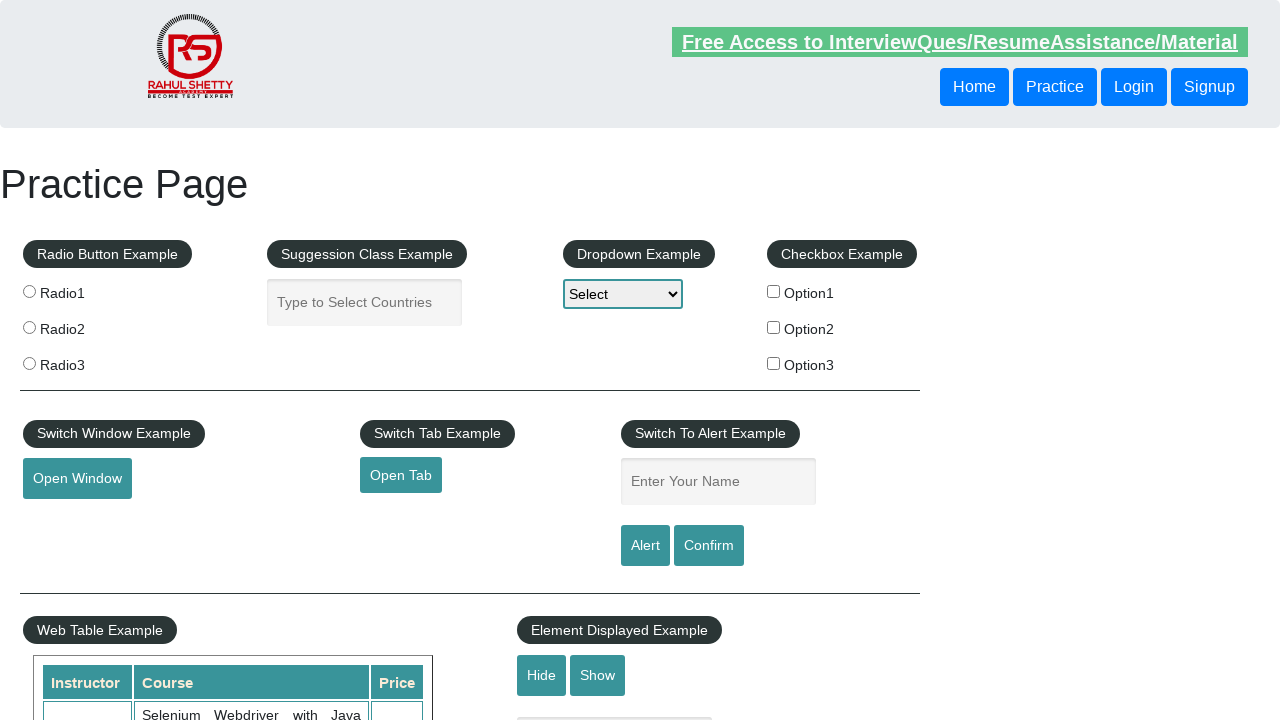

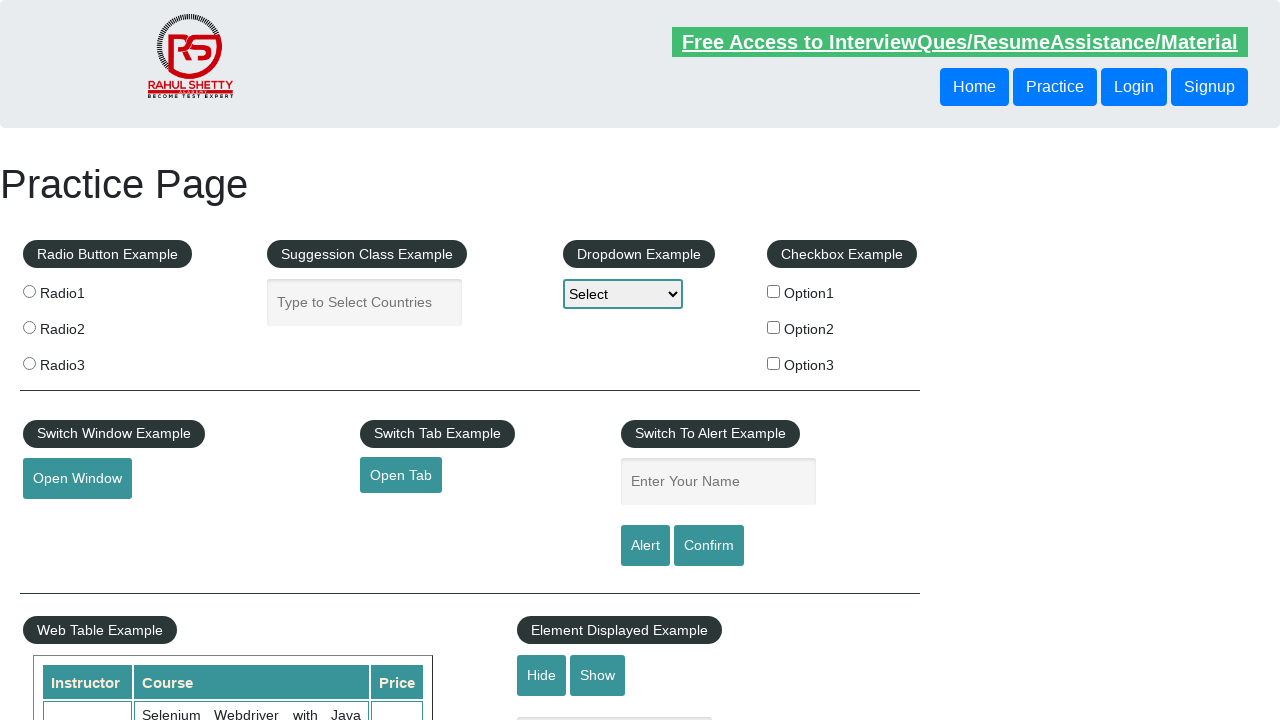